Tests getting various element properties from HTML elements including innerText, innerHTML, textContent, attributes, and selecting dropdown options on a training website.

Starting URL: https://techglobal-training.com/frontend

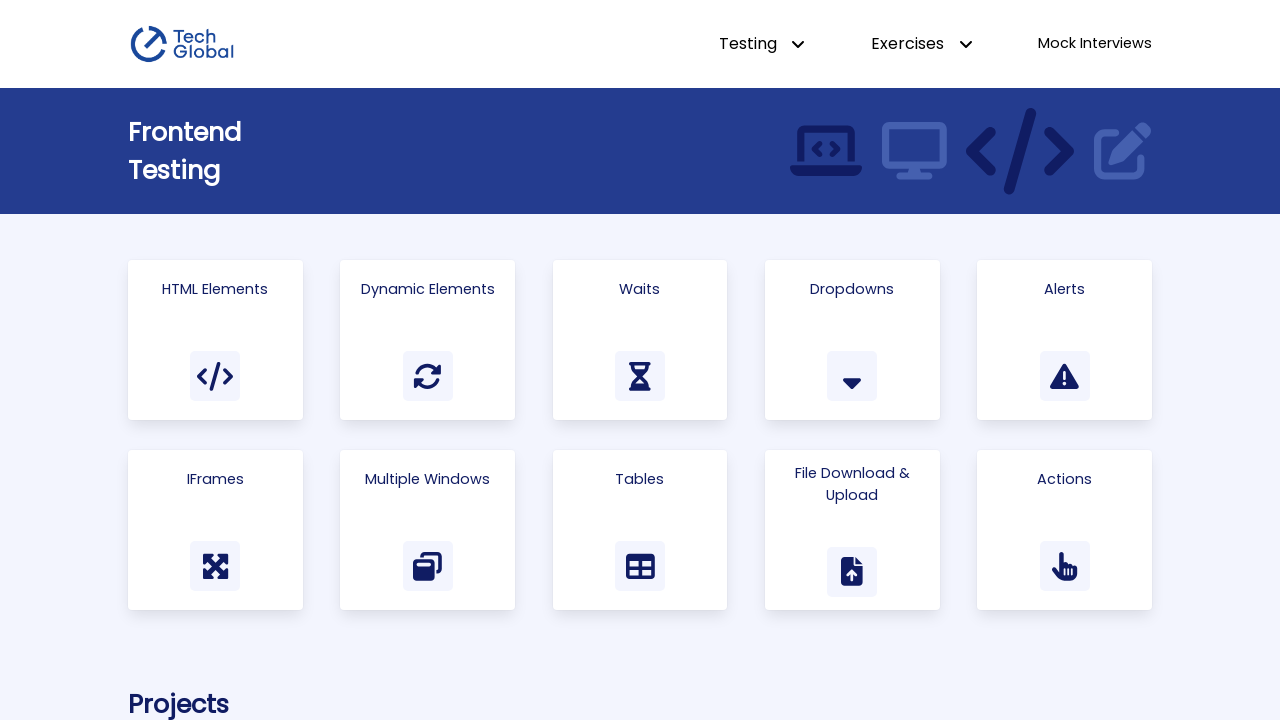

Clicked on 'Html Elements' link to navigate to test page at (215, 289) on text=Html Elements
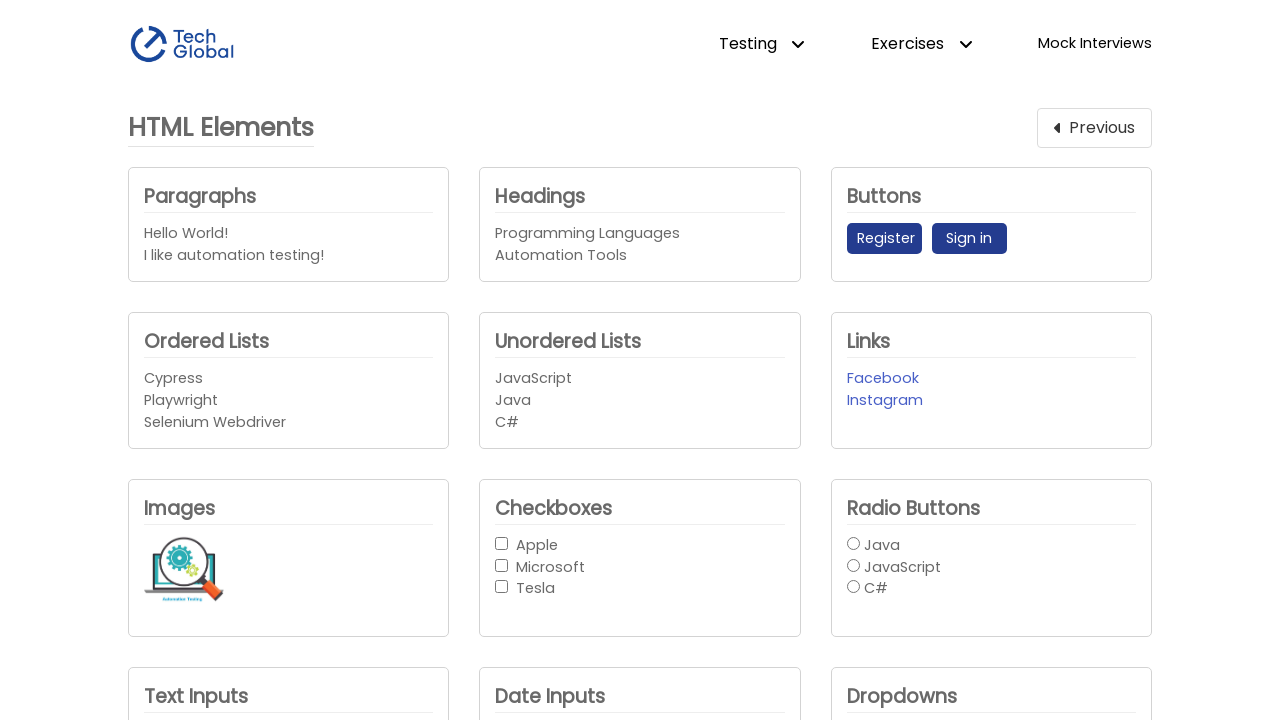

Waited for Headings element to be visible
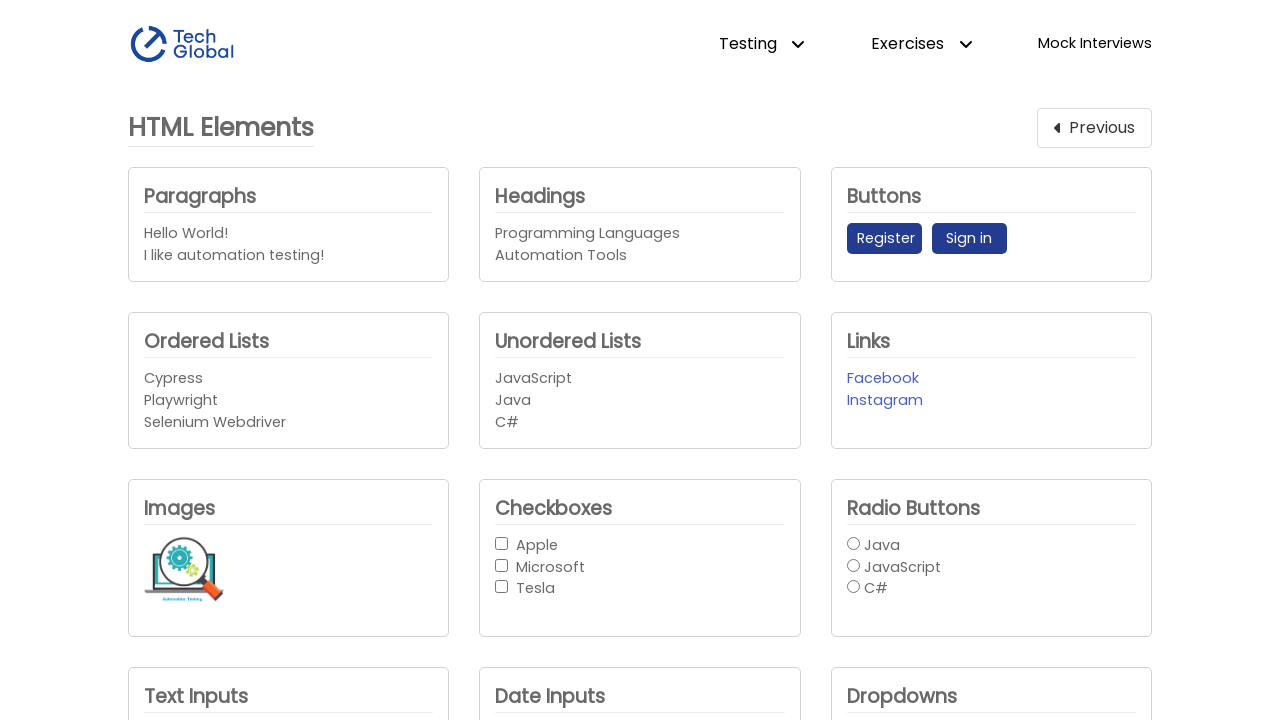

Retrieved all inner text from headings element
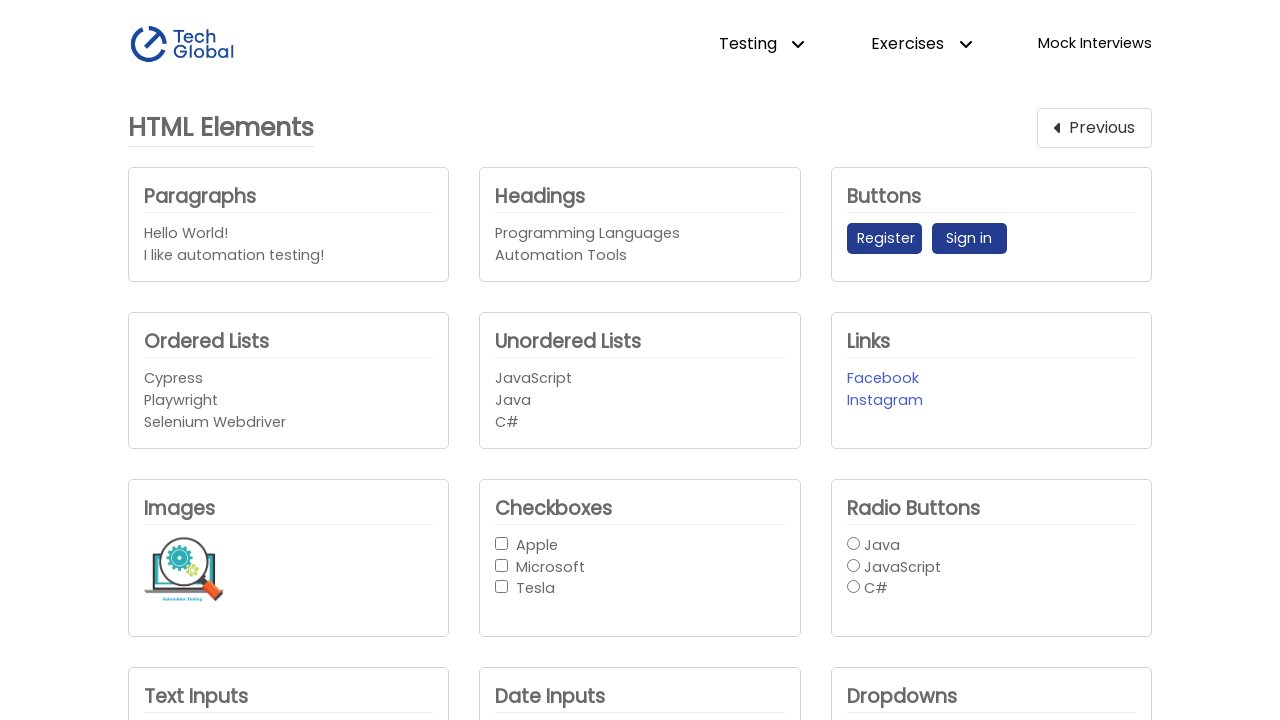

Retrieved inner text property from headings element
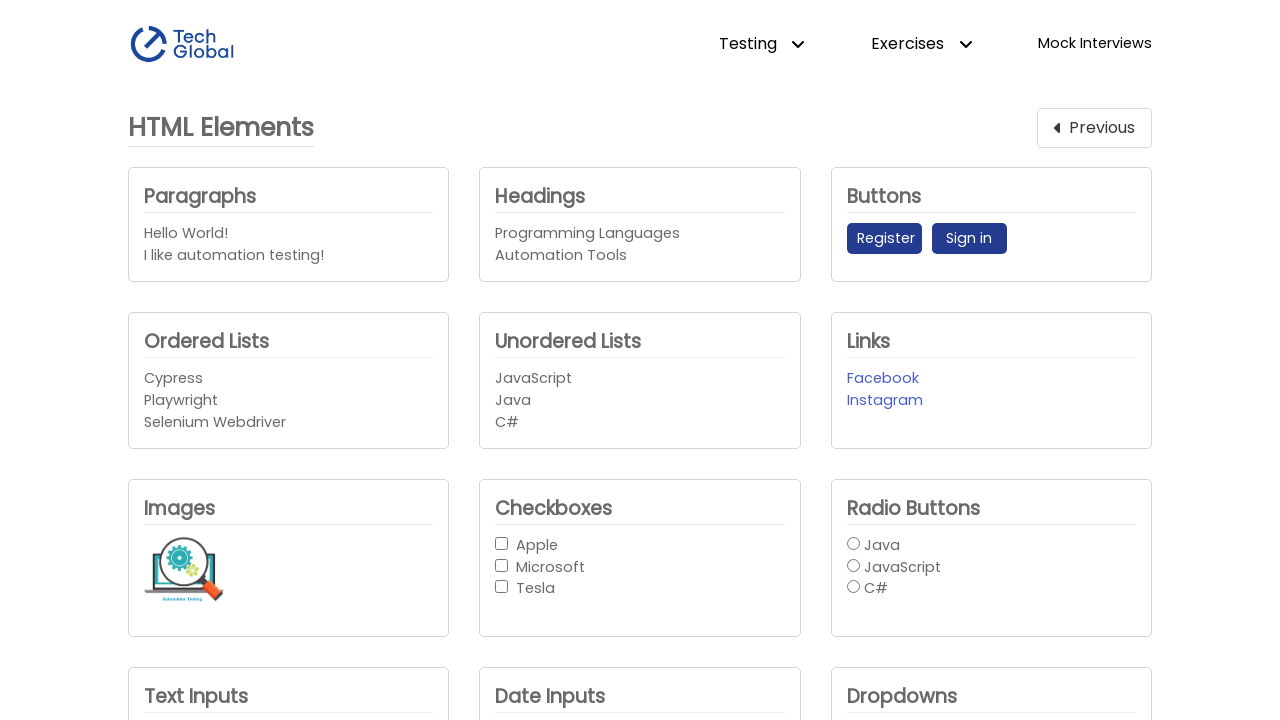

Retrieved inner HTML property from headings element
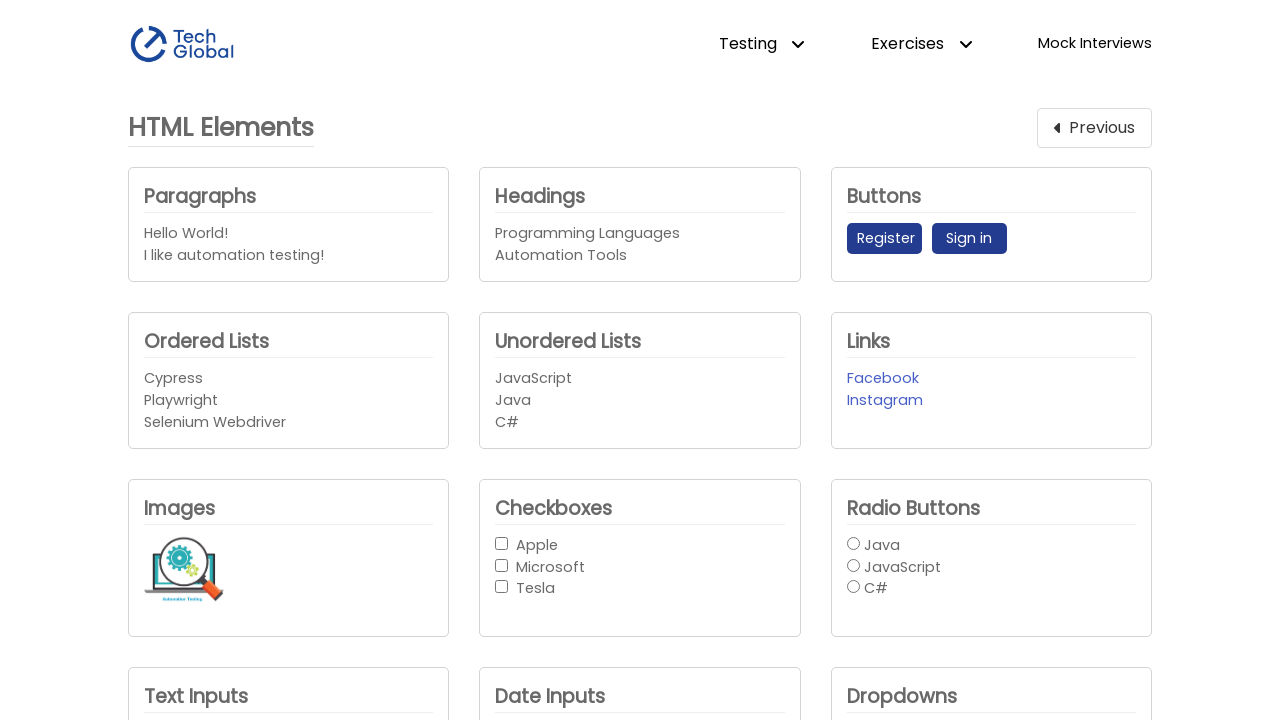

Retrieved text content property from headings element
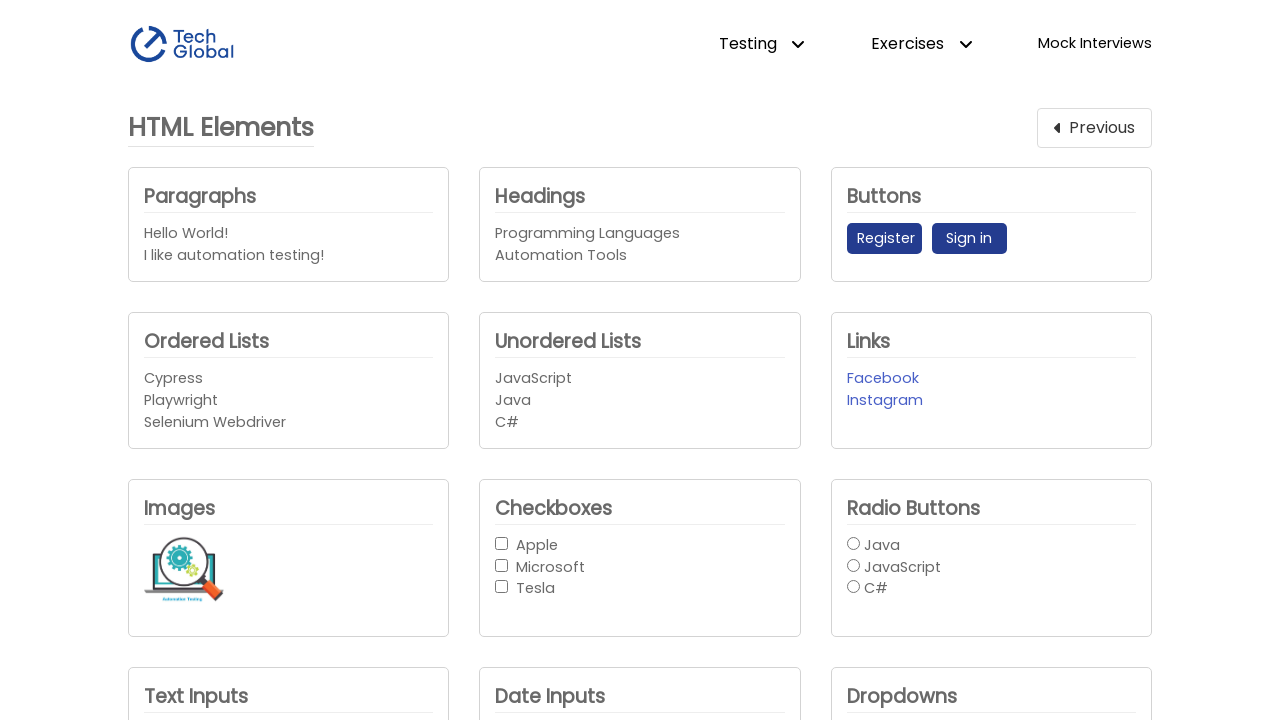

Retrieved count of h4 elements inside headings
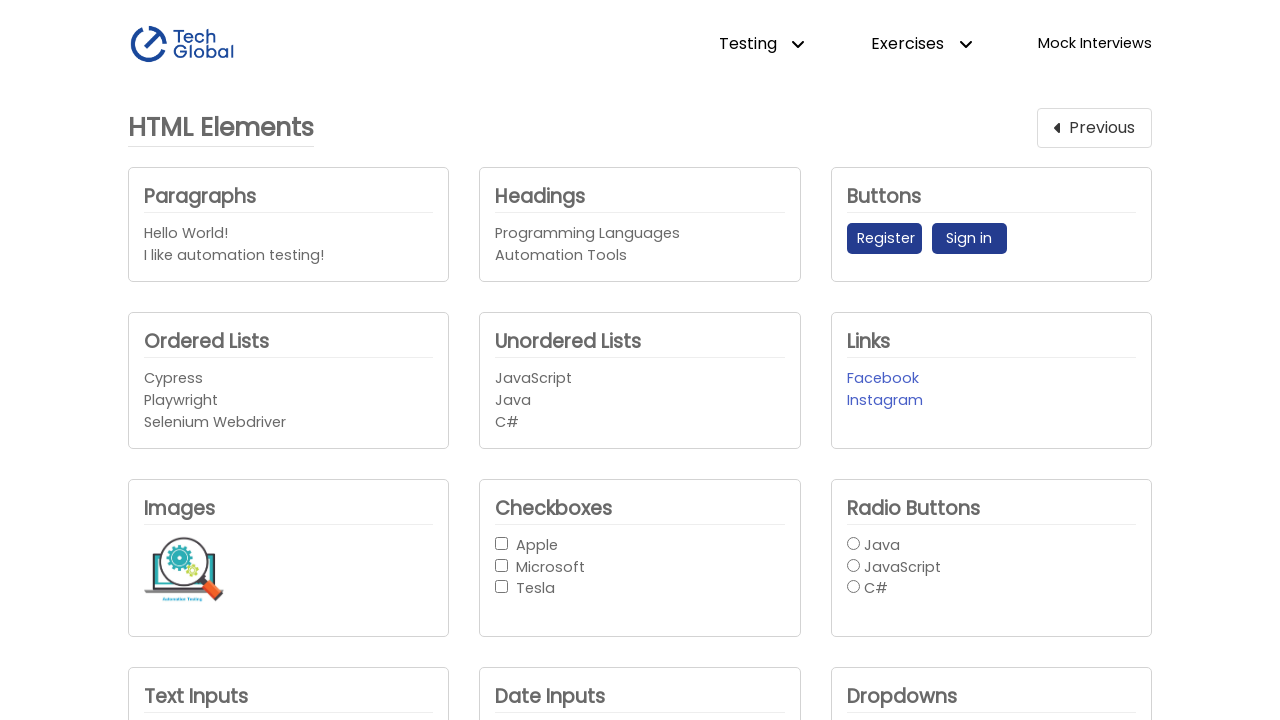

Retrieved 'data-identifier' attribute value from headings element
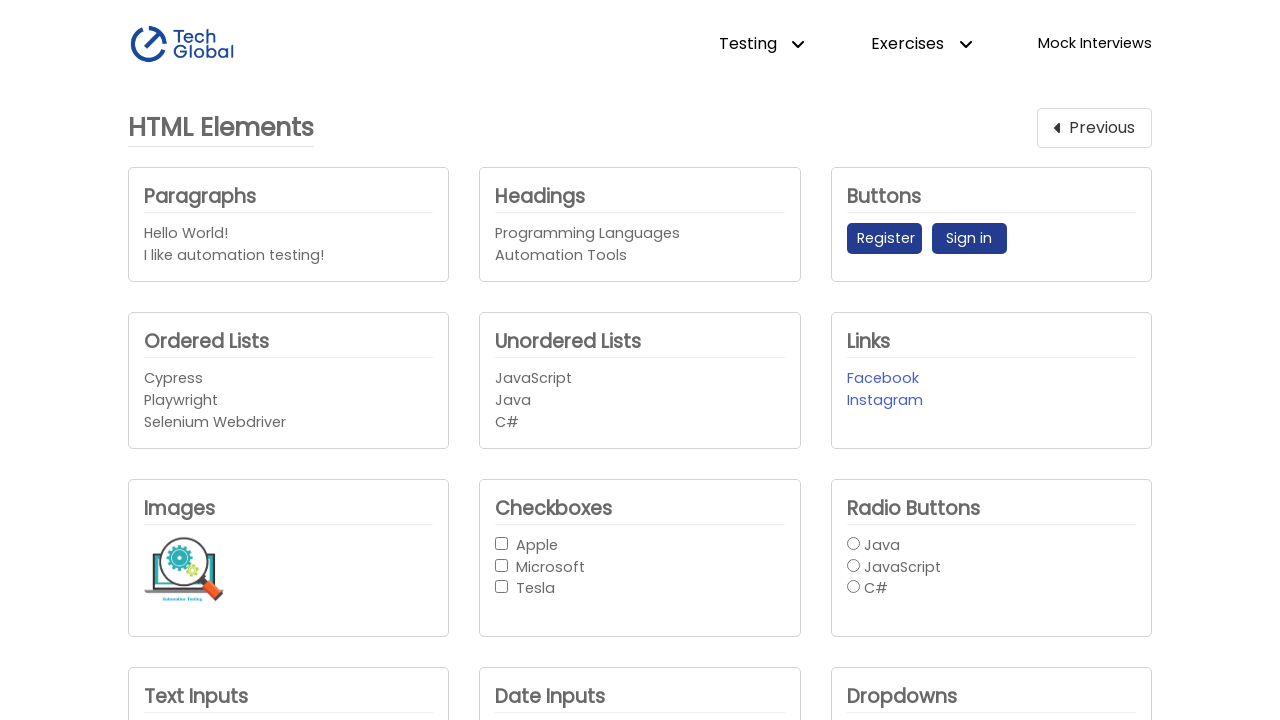

Selected option at index 1 from company dropdown on #company_dropdown1
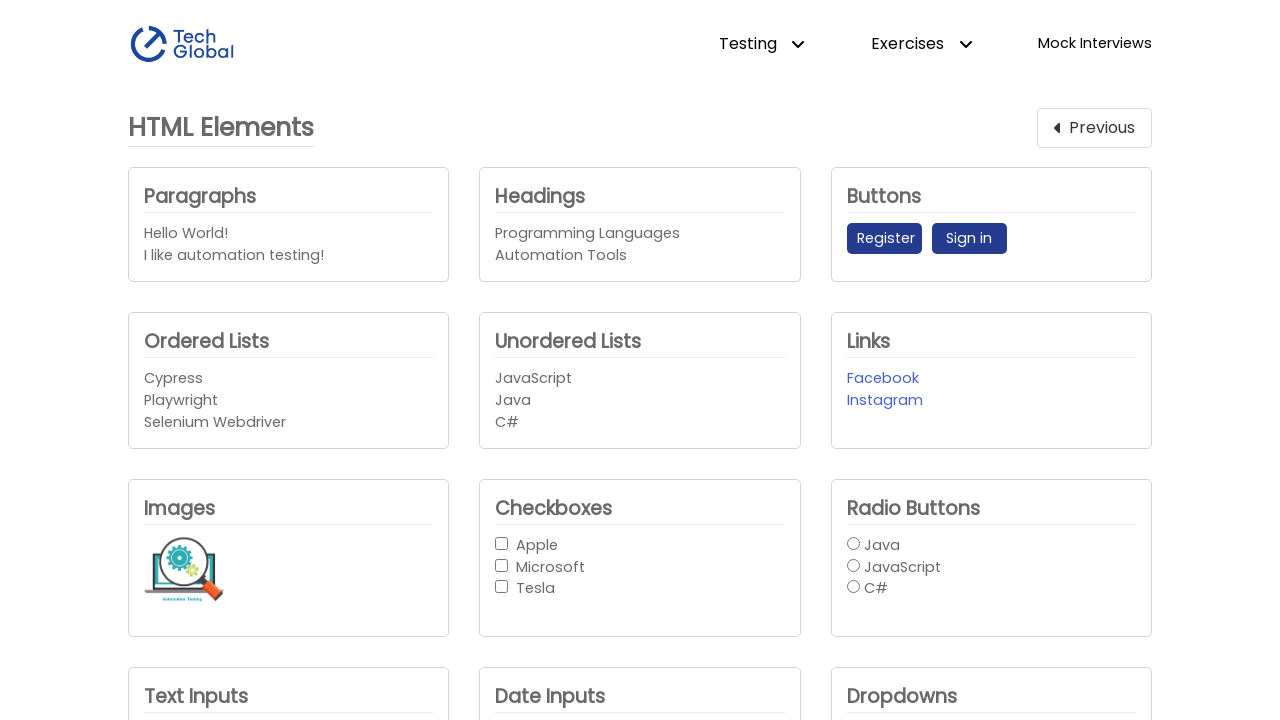

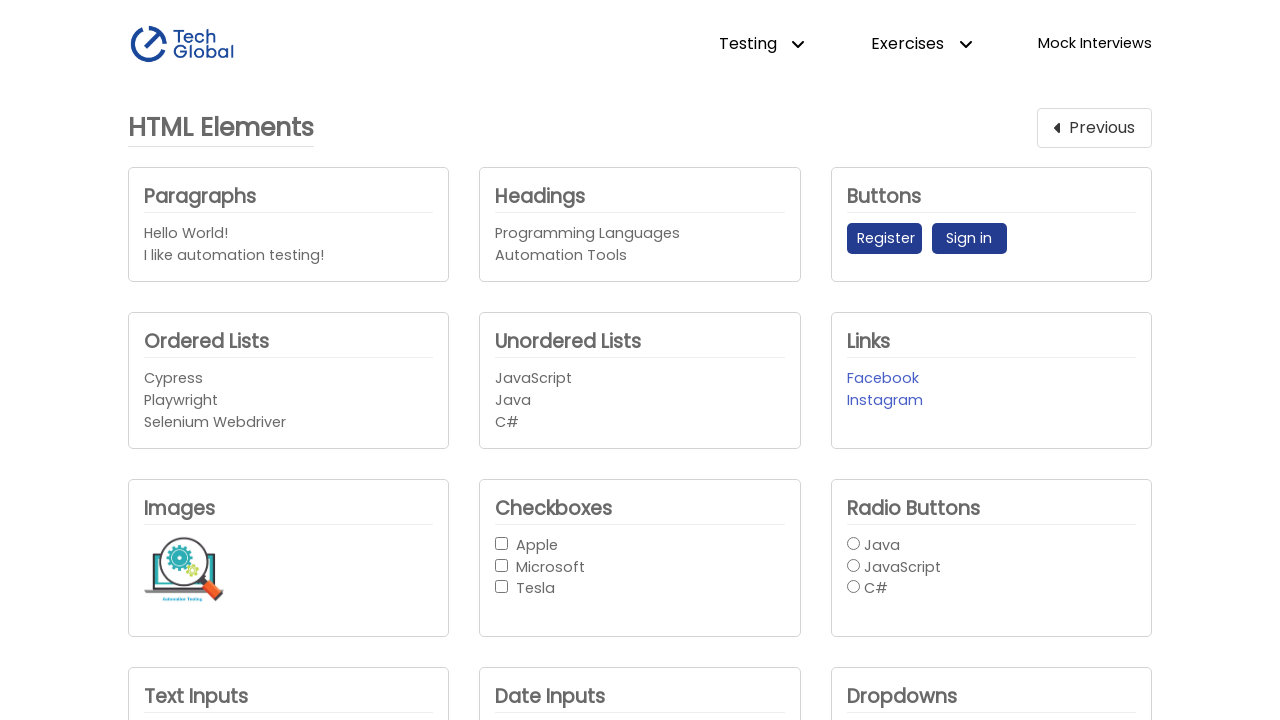